Tests the subtraction functionality on calculator.net by clicking number buttons to perform a calculation and verifying the result displays "333"

Starting URL: https://www.calculator.net/

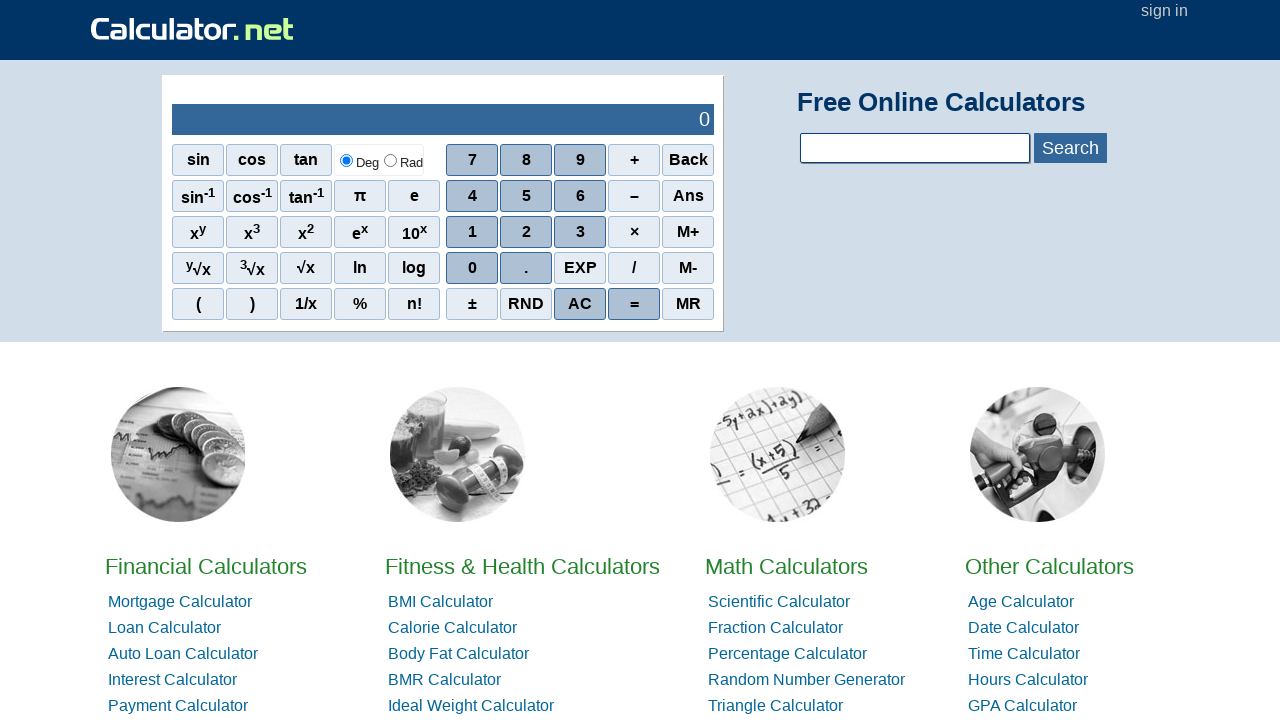

Clicked first digit button for first number at (472, 160) on xpath=/html[1]/body[1]/div[3]/div[1]/table[1]/tbody[1]/tr[1]/td[1]/table[1]/tbod
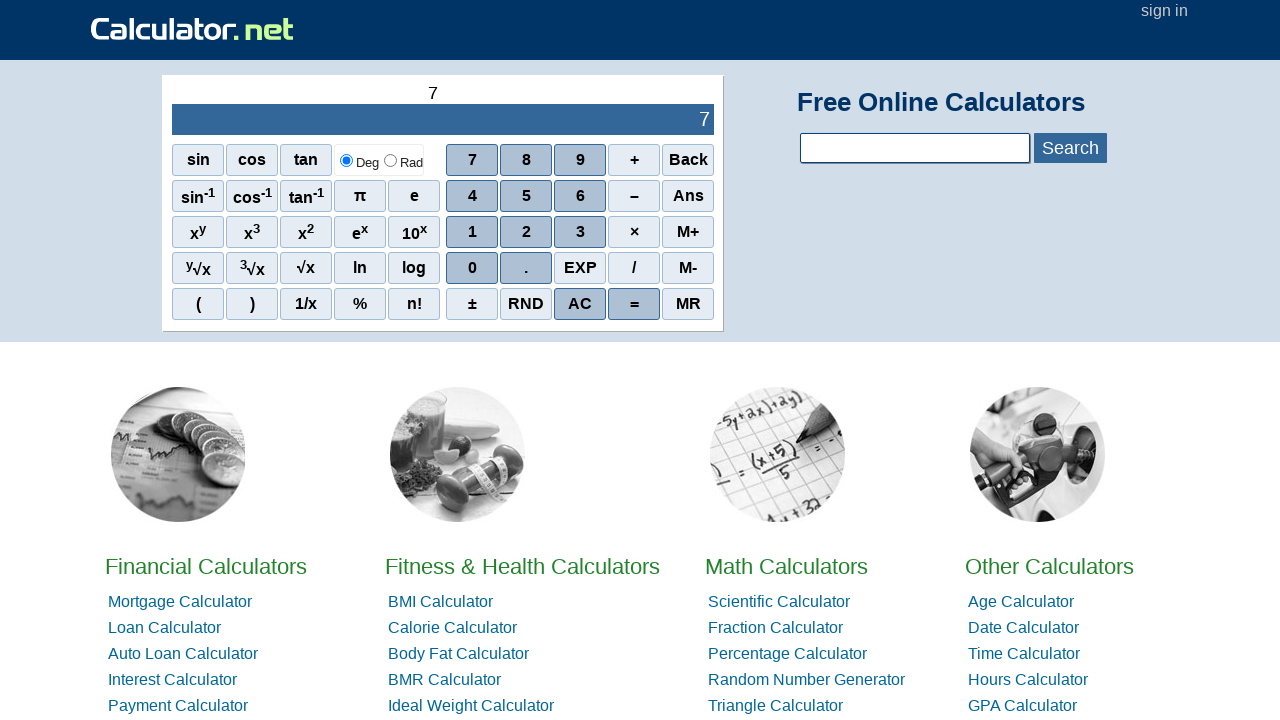

Clicked second digit button for first number at (526, 160) on xpath=/html[1]/body[1]/div[3]/div[1]/table[1]/tbody[1]/tr[1]/td[1]/table[1]/tbod
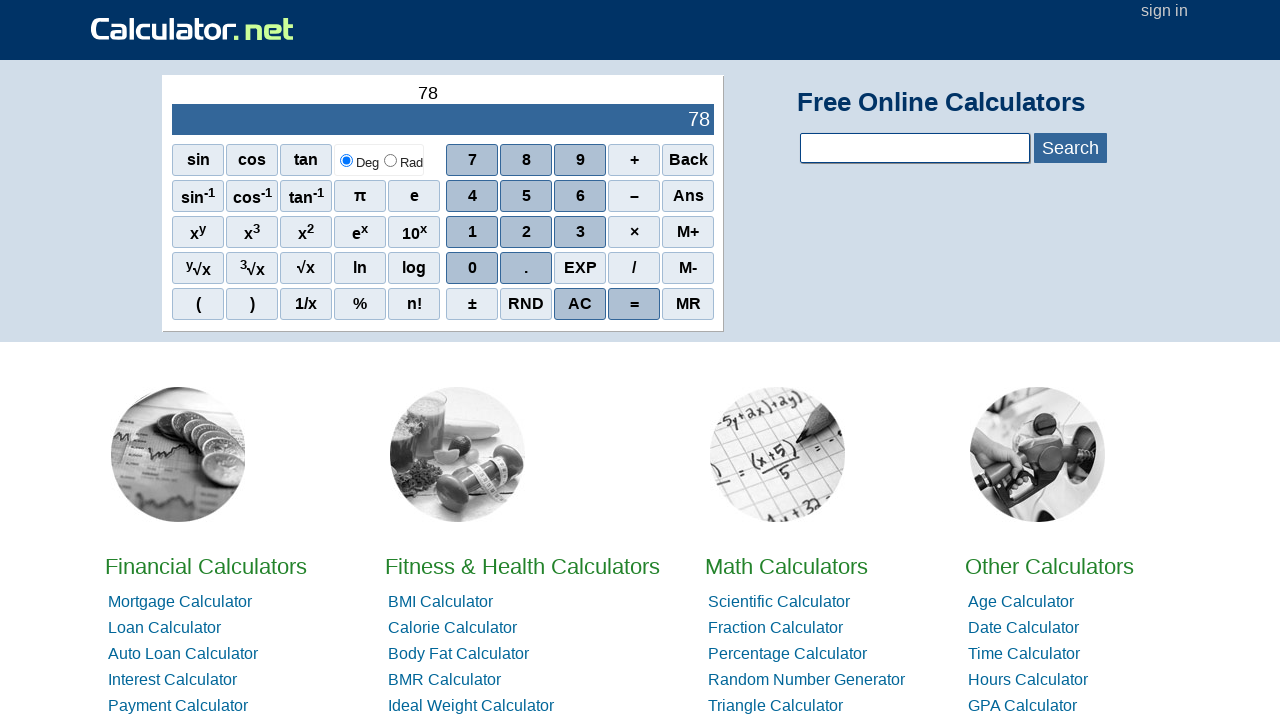

Clicked third digit button for first number at (580, 160) on xpath=/html[1]/body[1]/div[3]/div[1]/table[1]/tbody[1]/tr[1]/td[1]/table[1]/tbod
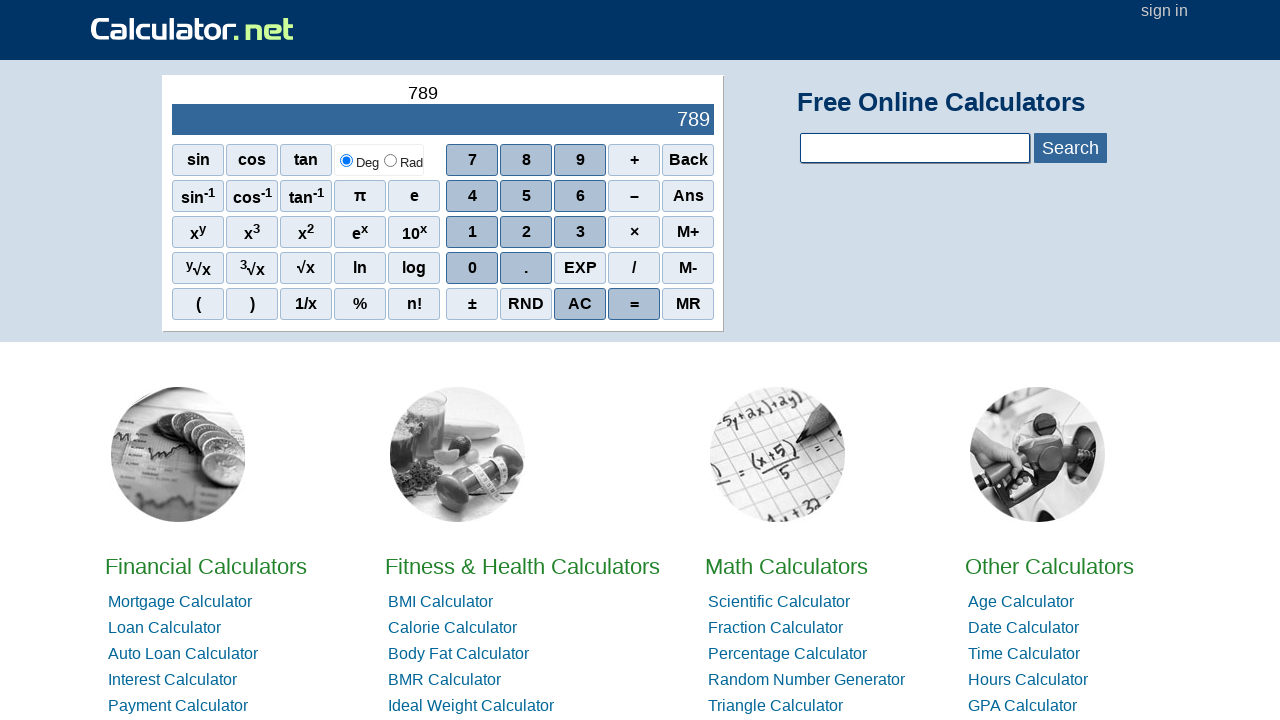

Clicked subtraction operator button at (634, 196) on xpath=/html[1]/body[1]/div[3]/div[1]/table[1]/tbody[1]/tr[1]/td[1]/table[1]/tbod
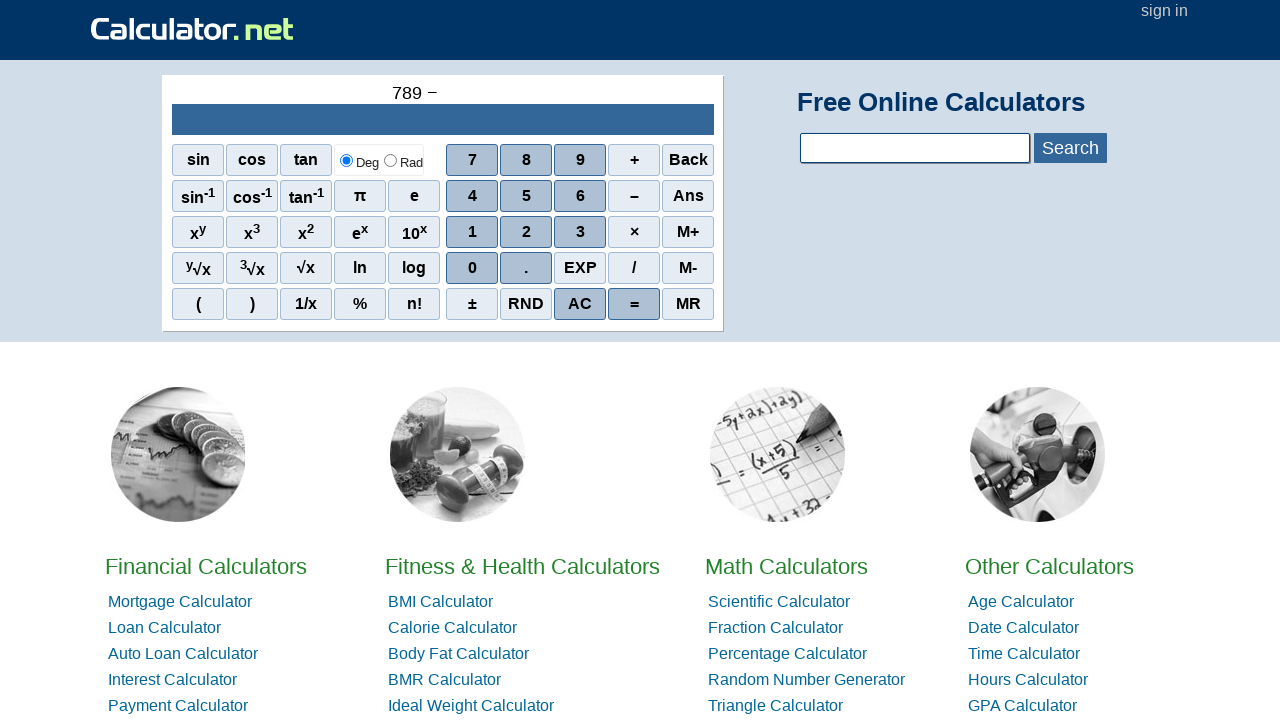

Clicked first digit button for second number at (472, 196) on xpath=/html[1]/body[1]/div[3]/div[1]/table[1]/tbody[1]/tr[1]/td[1]/table[1]/tbod
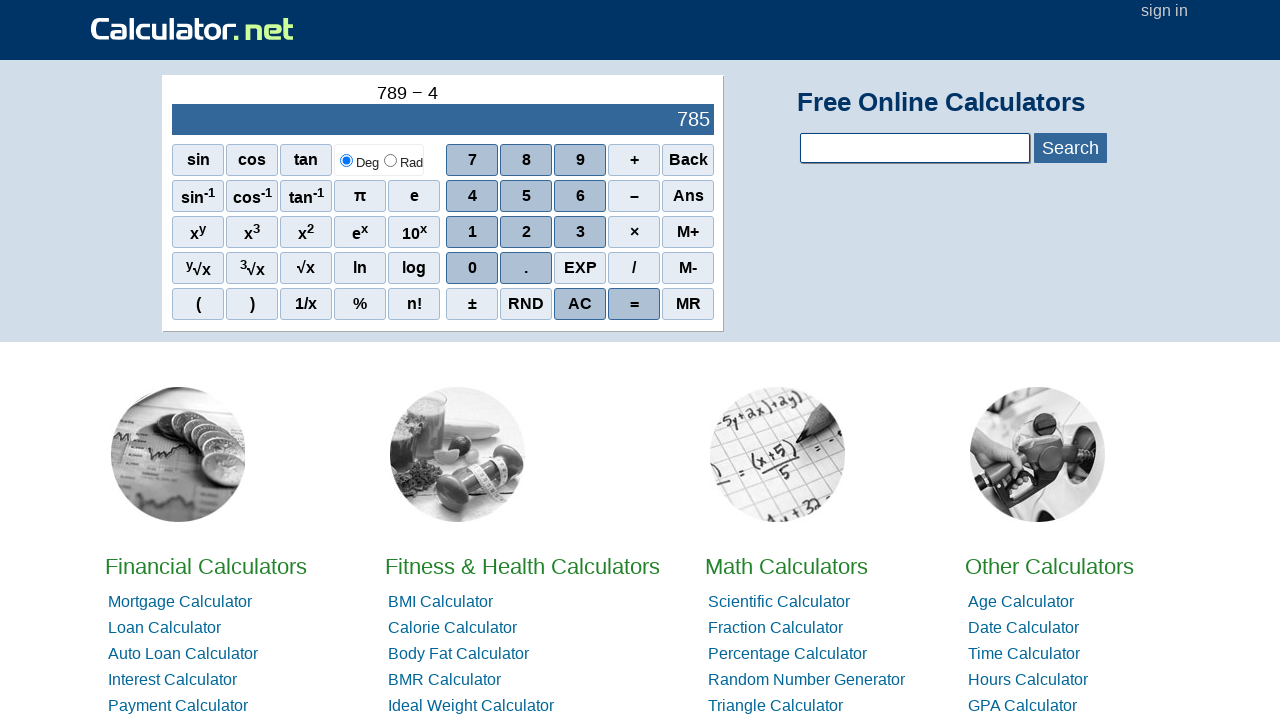

Clicked second digit button for second number at (526, 196) on xpath=/html[1]/body[1]/div[3]/div[1]/table[1]/tbody[1]/tr[1]/td[1]/table[1]/tbod
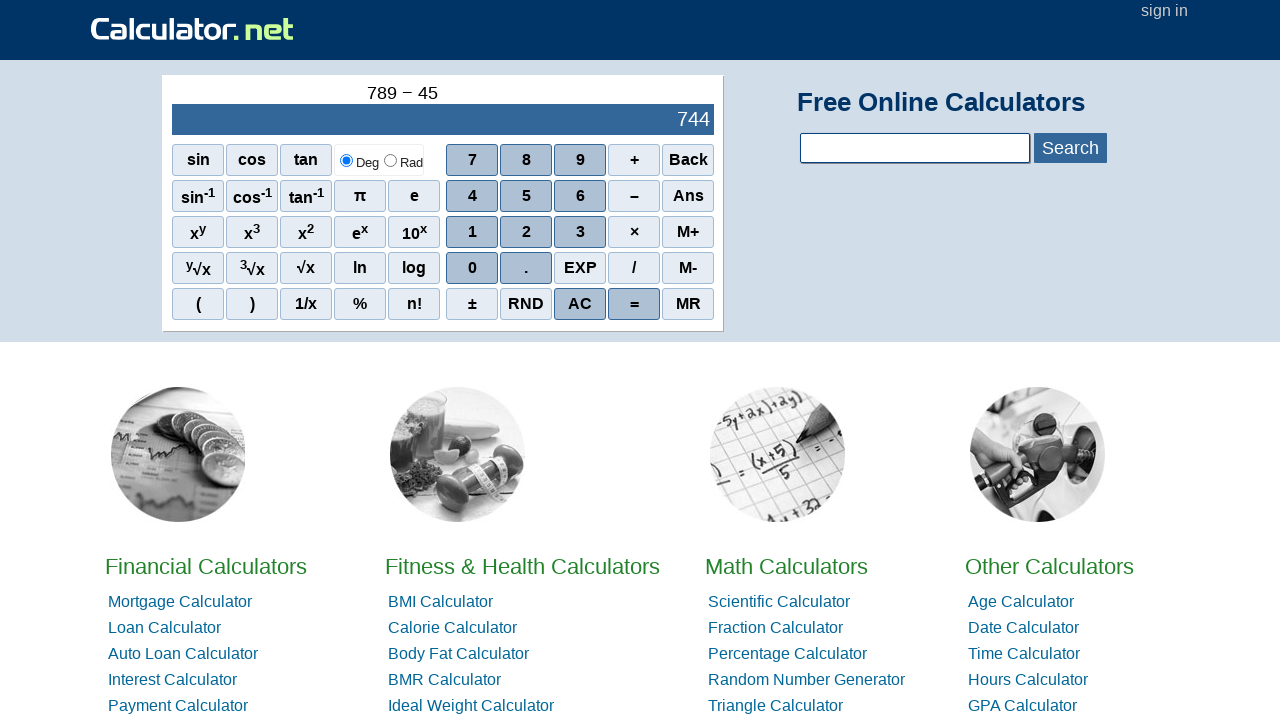

Clicked third digit button for second number at (580, 196) on xpath=/html[1]/body[1]/div[3]/div[1]/table[1]/tbody[1]/tr[1]/td[1]/table[1]/tbod
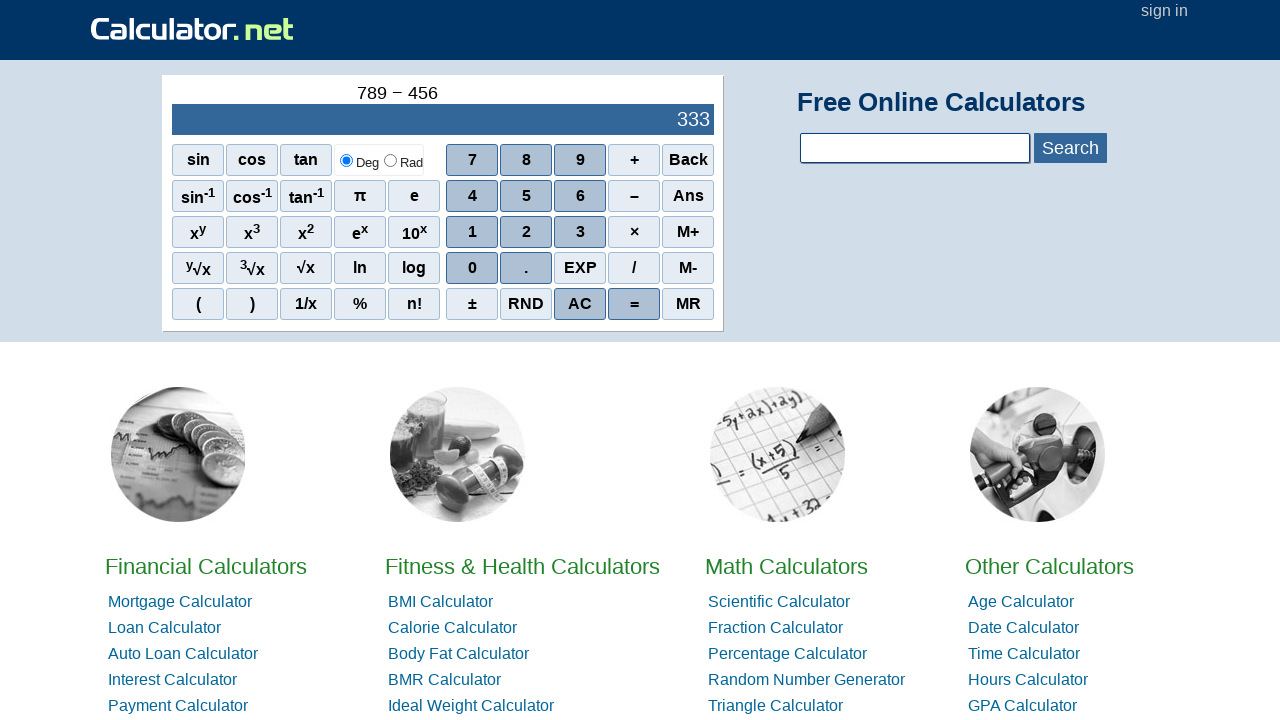

Waited for result output element to load
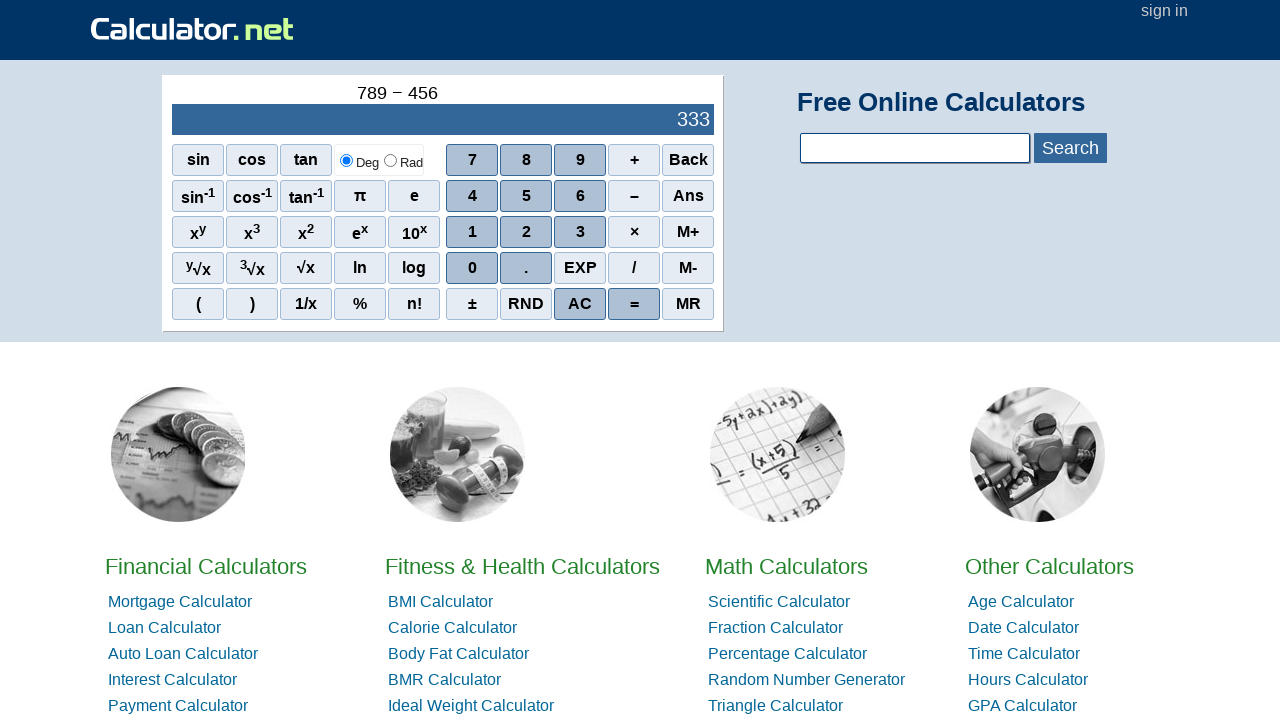

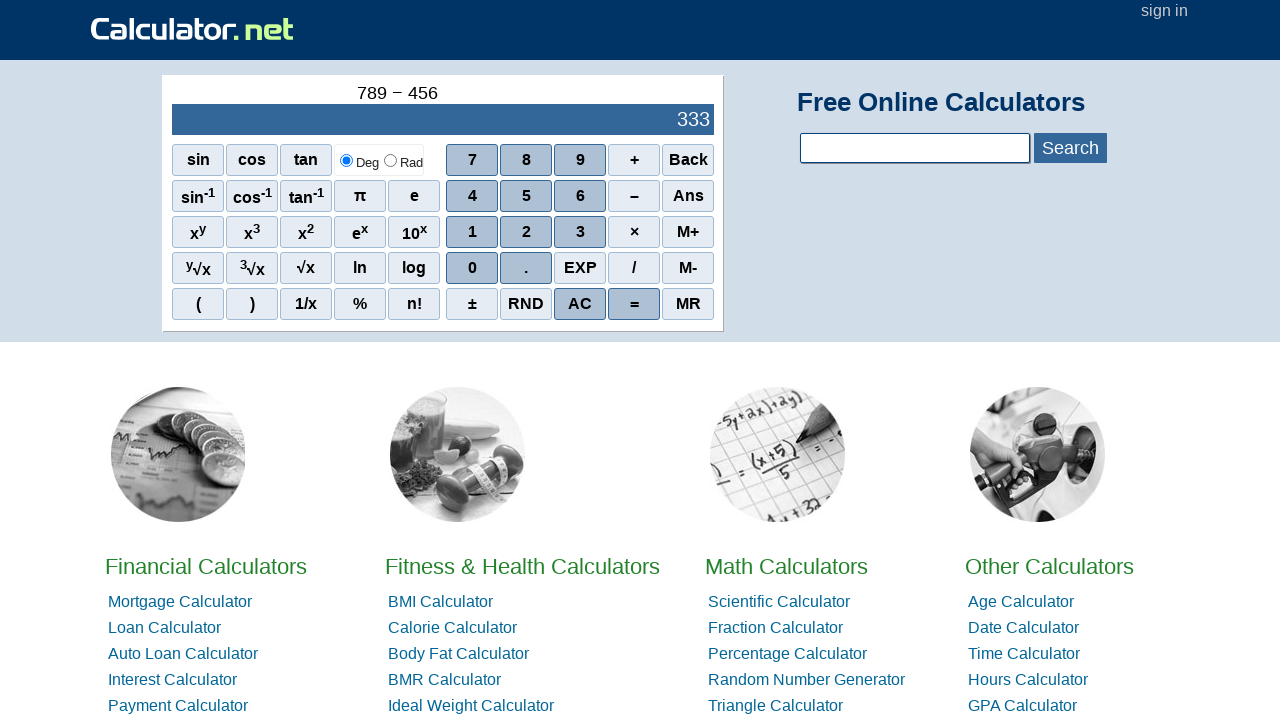